Tests table sorting functionality by clicking on a table header column and verifying the table content is displayed. Interacts with a paginated offers table on a practice e-commerce site.

Starting URL: https://rahulshettyacademy.com/seleniumPractise/#/offers

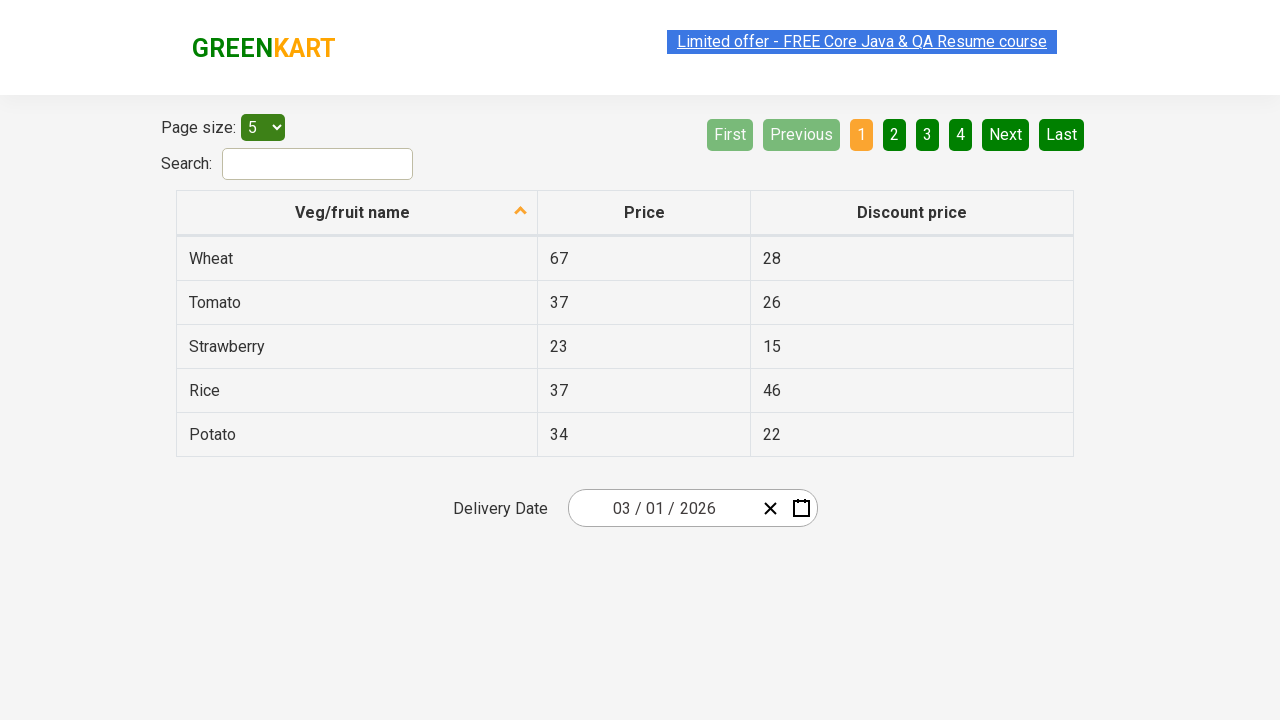

Waited for table header to load on paginated offers table
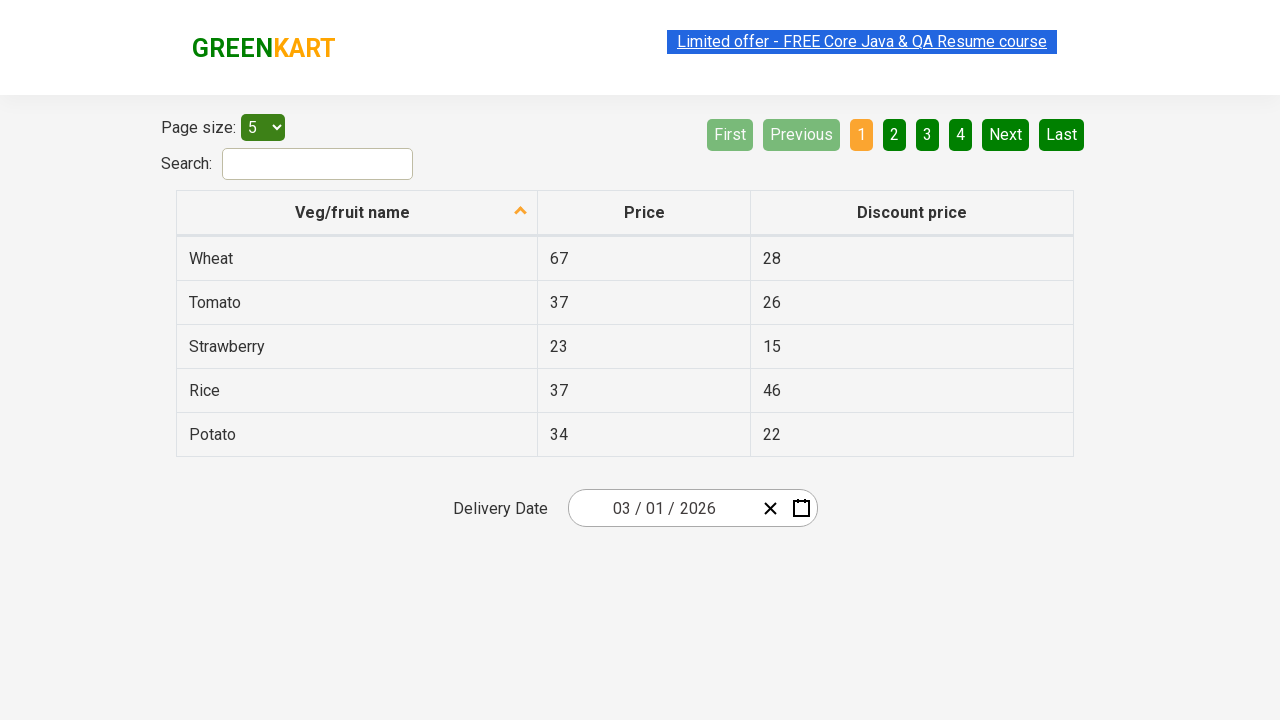

Clicked first table header column to sort at (357, 213) on xpath=//tr/th
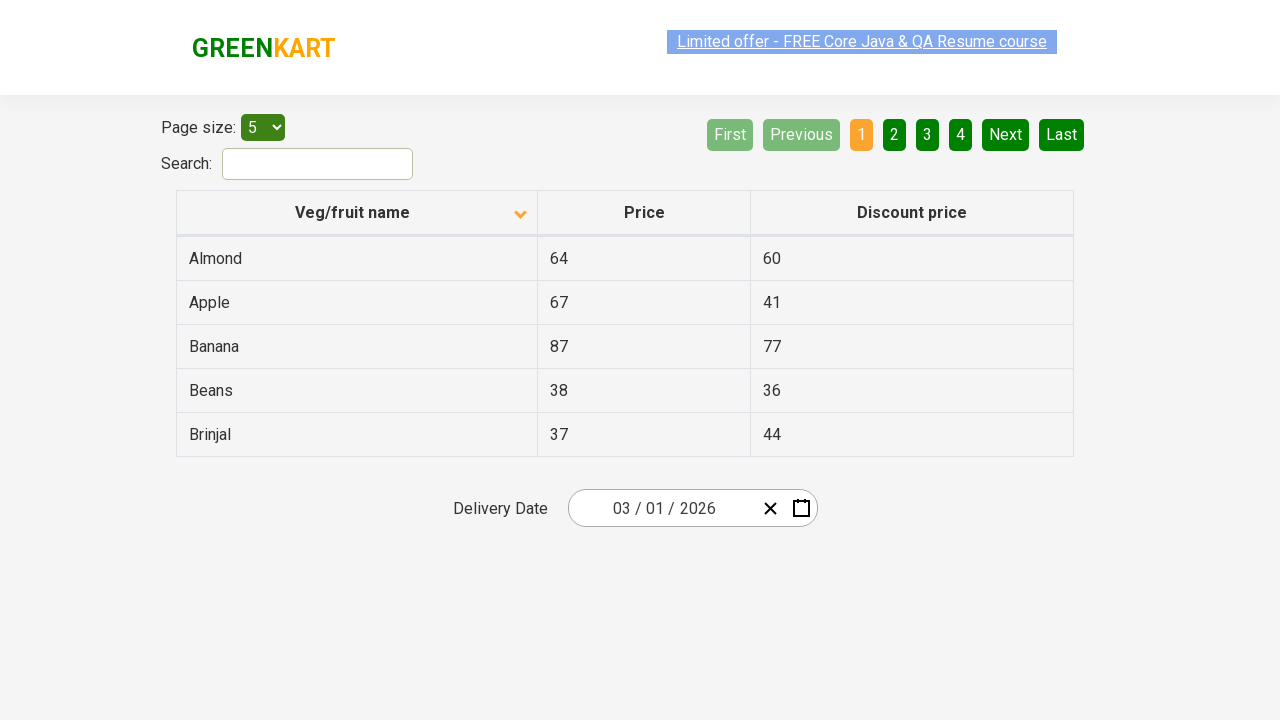

Table data loaded after sorting
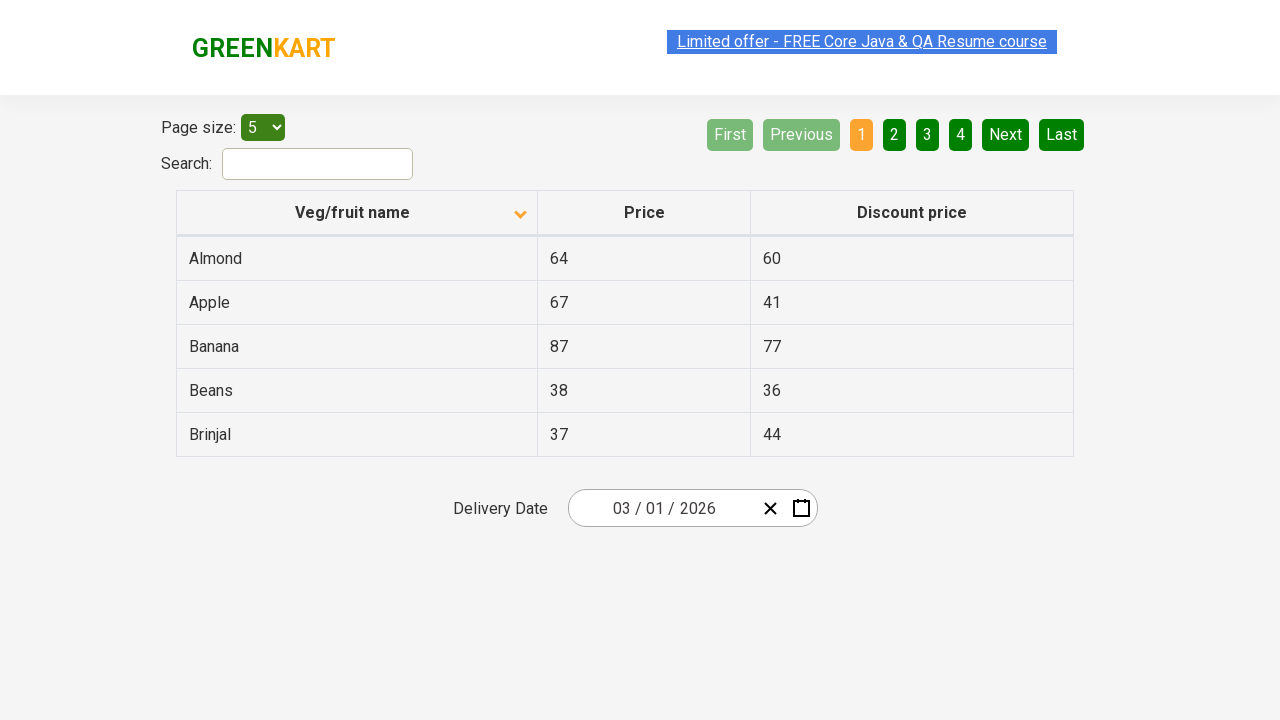

Verified table rows with vegetable names are displayed
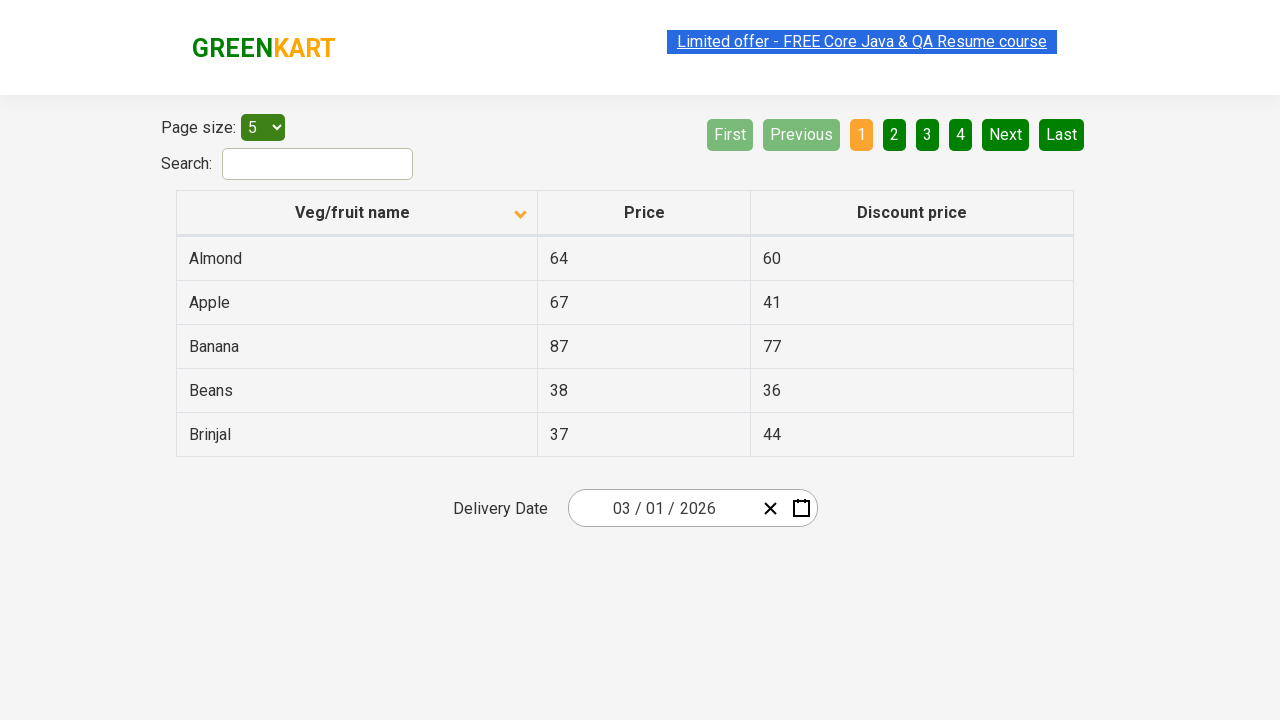

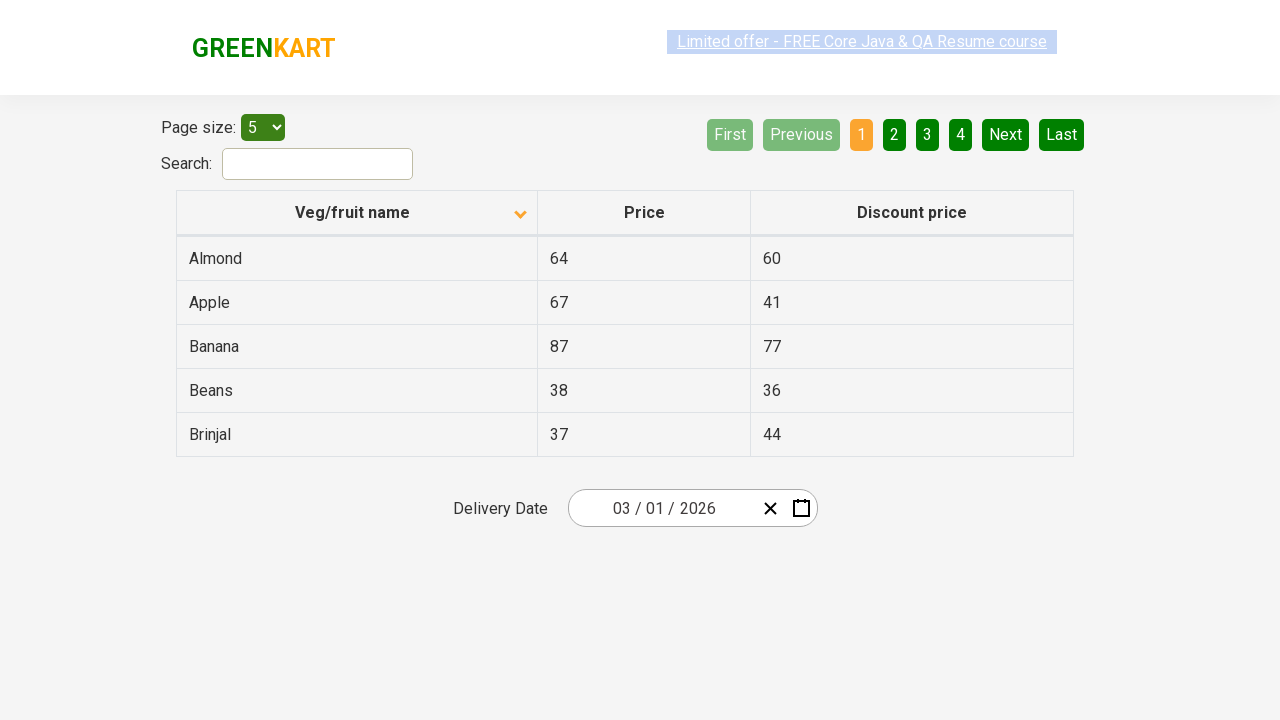